Tests dropdown selection functionality by selecting options using different methods (index, value, and visible text)

Starting URL: https://the-internet.herokuapp.com/dropdown

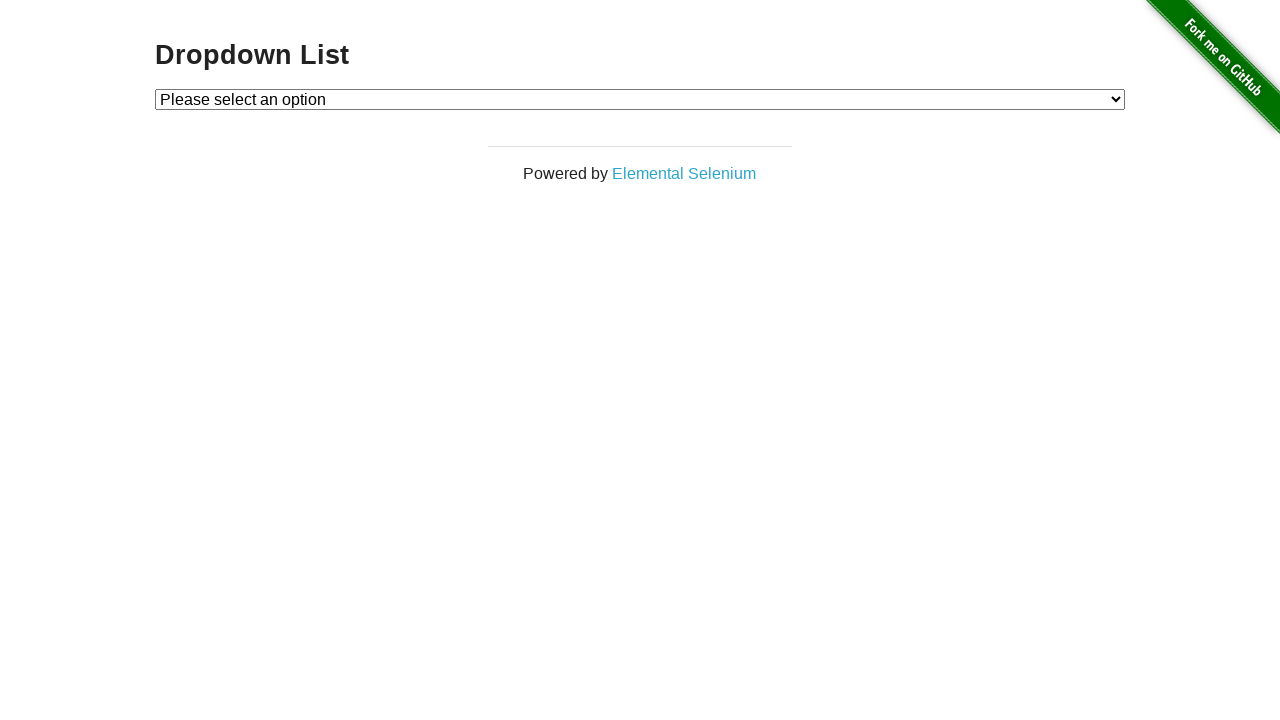

Located dropdown element on page
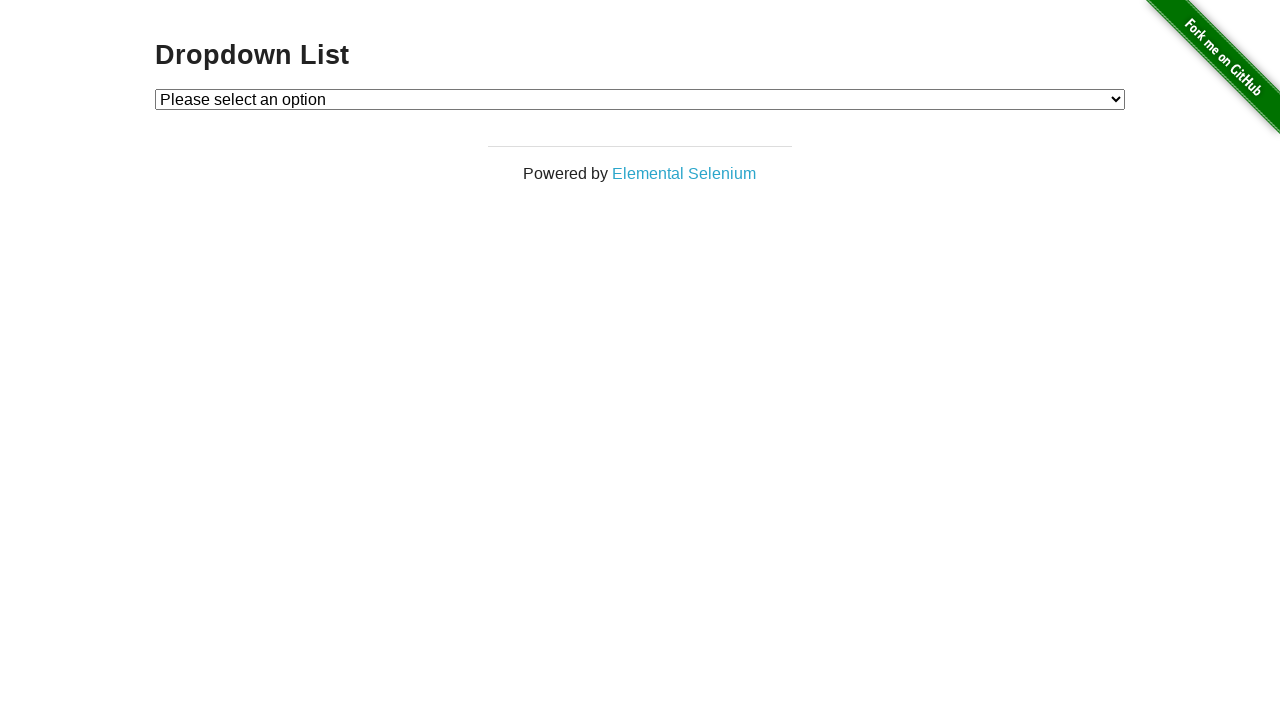

Selected Option 1 by index (index 1) on select#dropdown
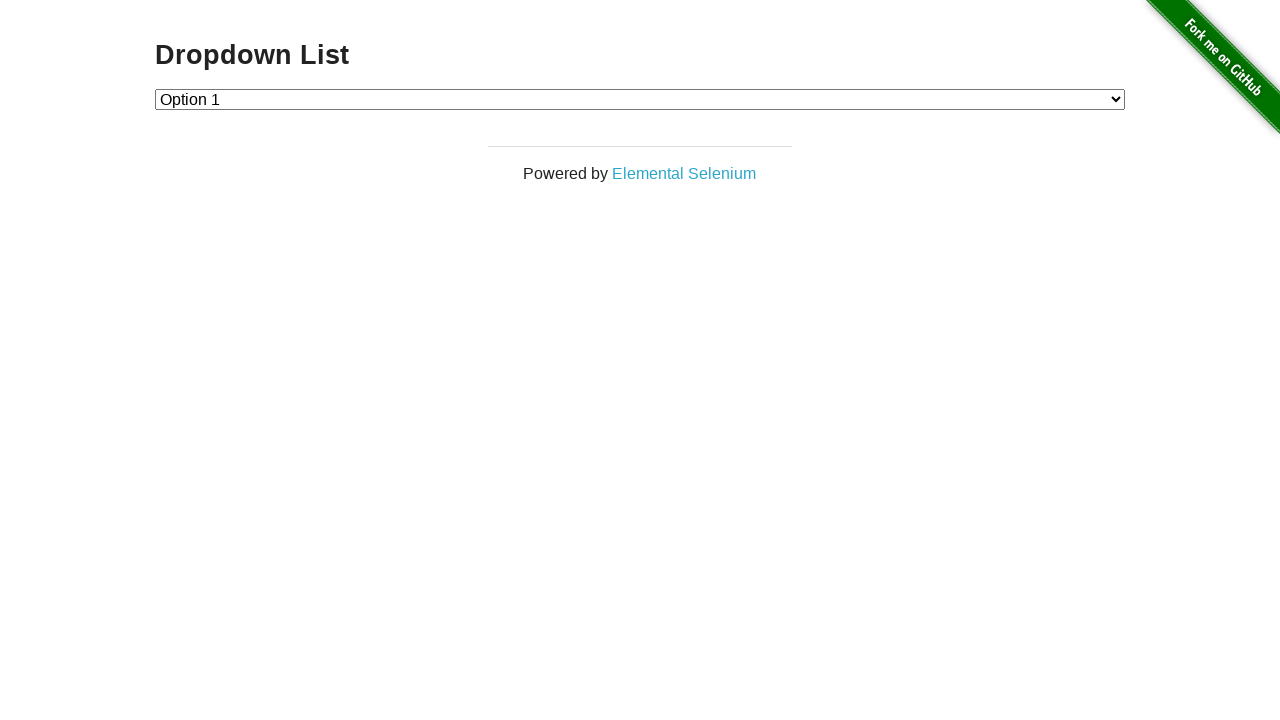

Selected Option 2 by value on select#dropdown
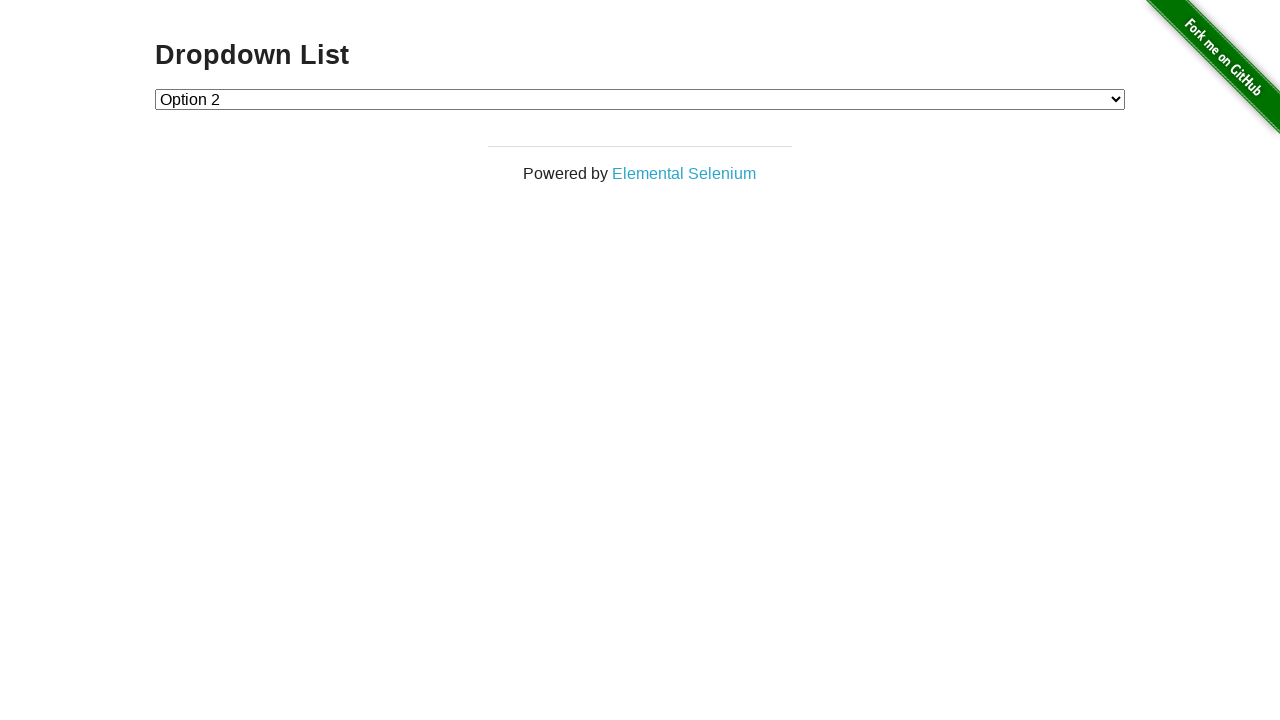

Selected Option 1 by visible text on select#dropdown
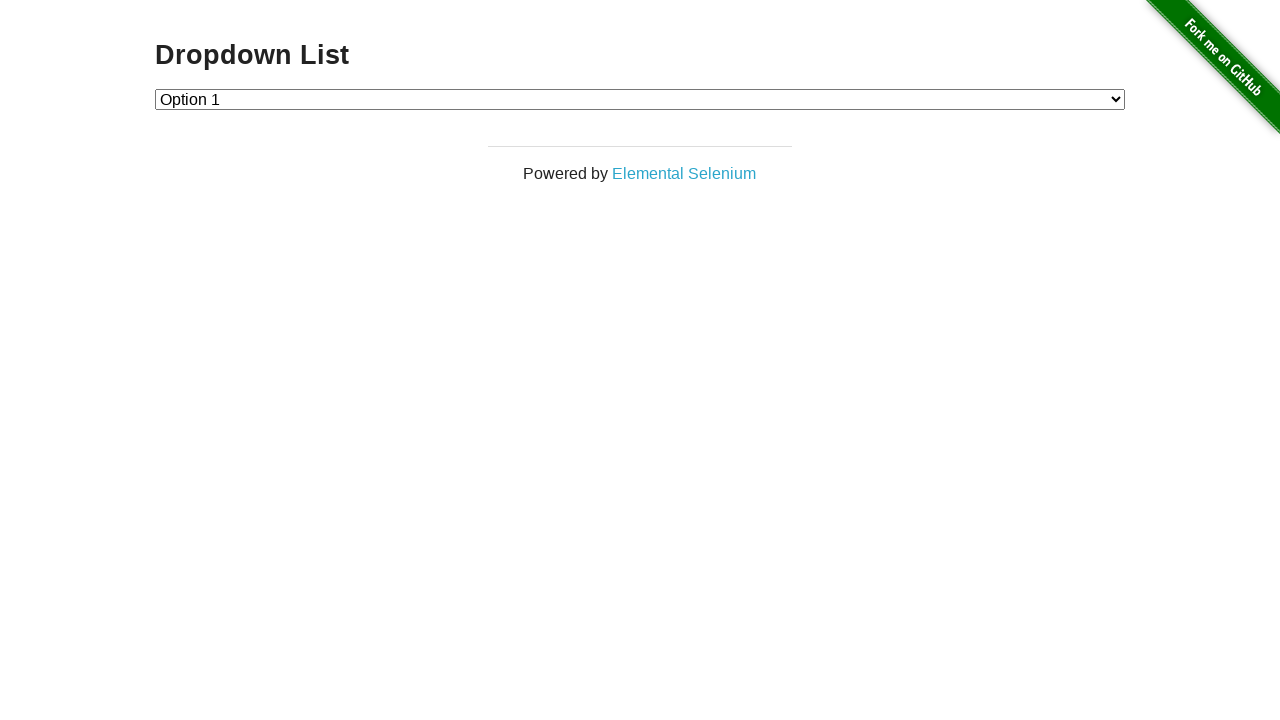

Retrieved all dropdown options
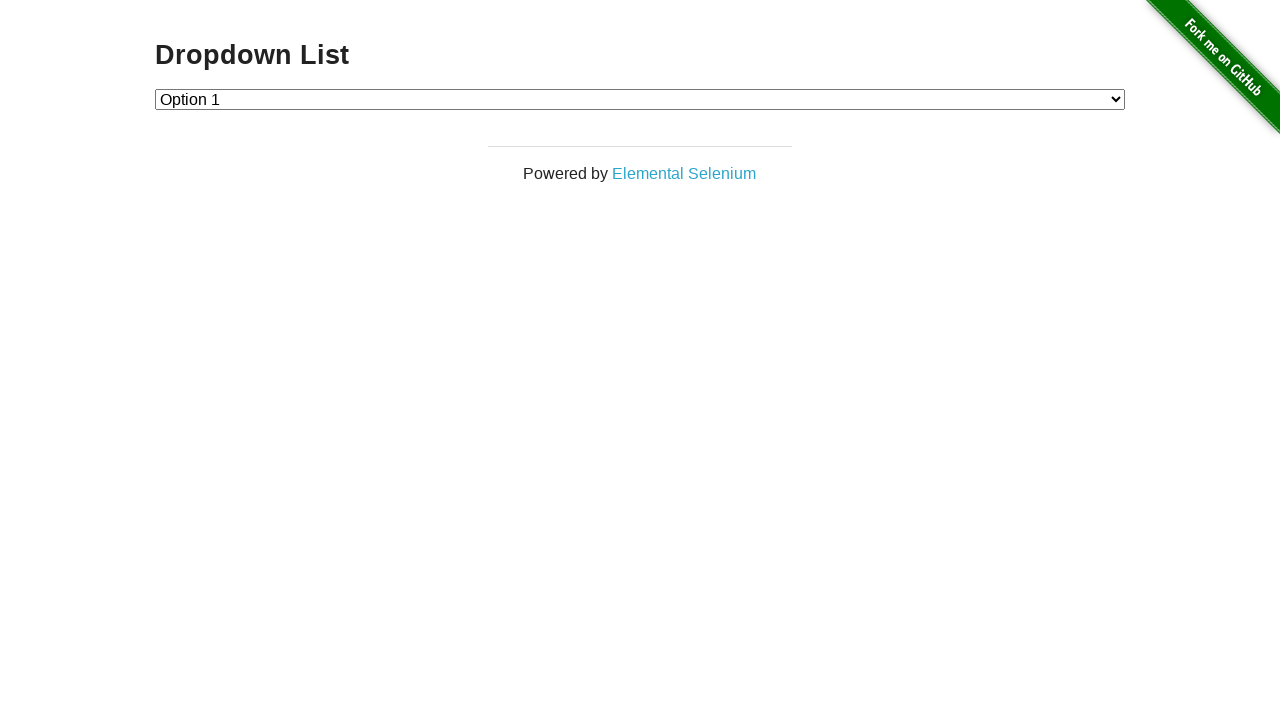

Counted dropdown options: 3 total options
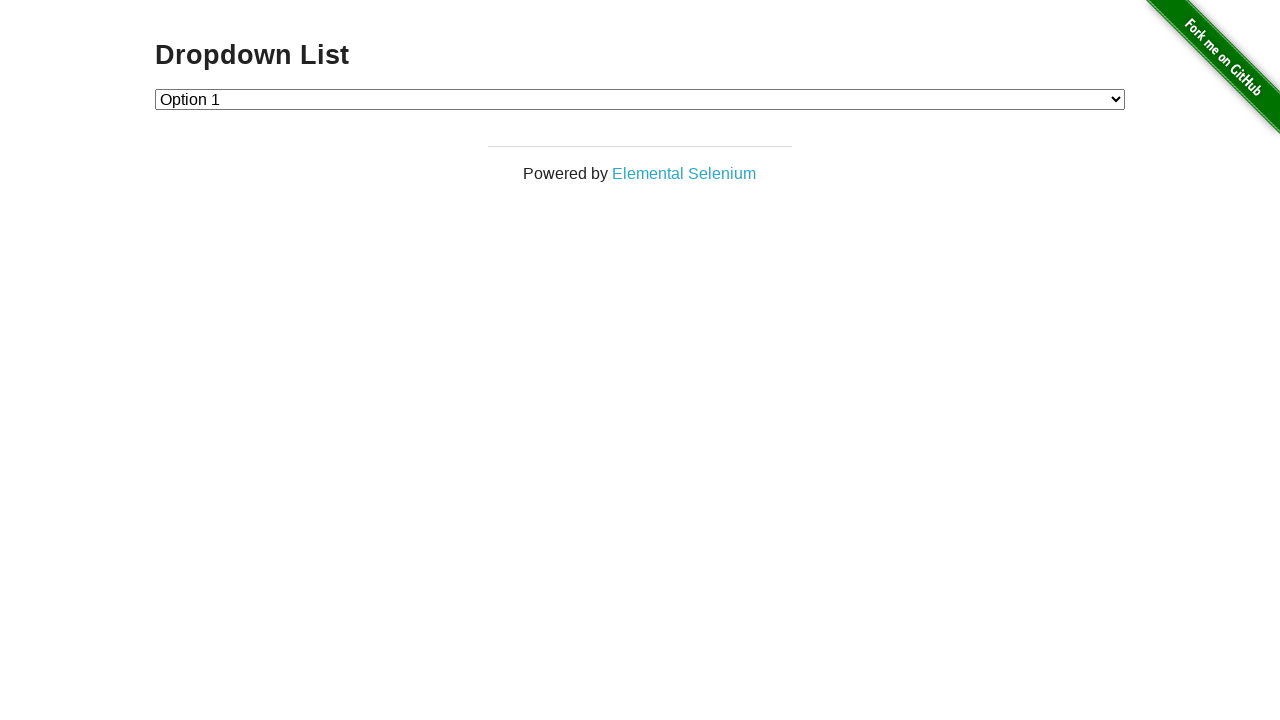

Verified dropdown has 4 options (including placeholder): False
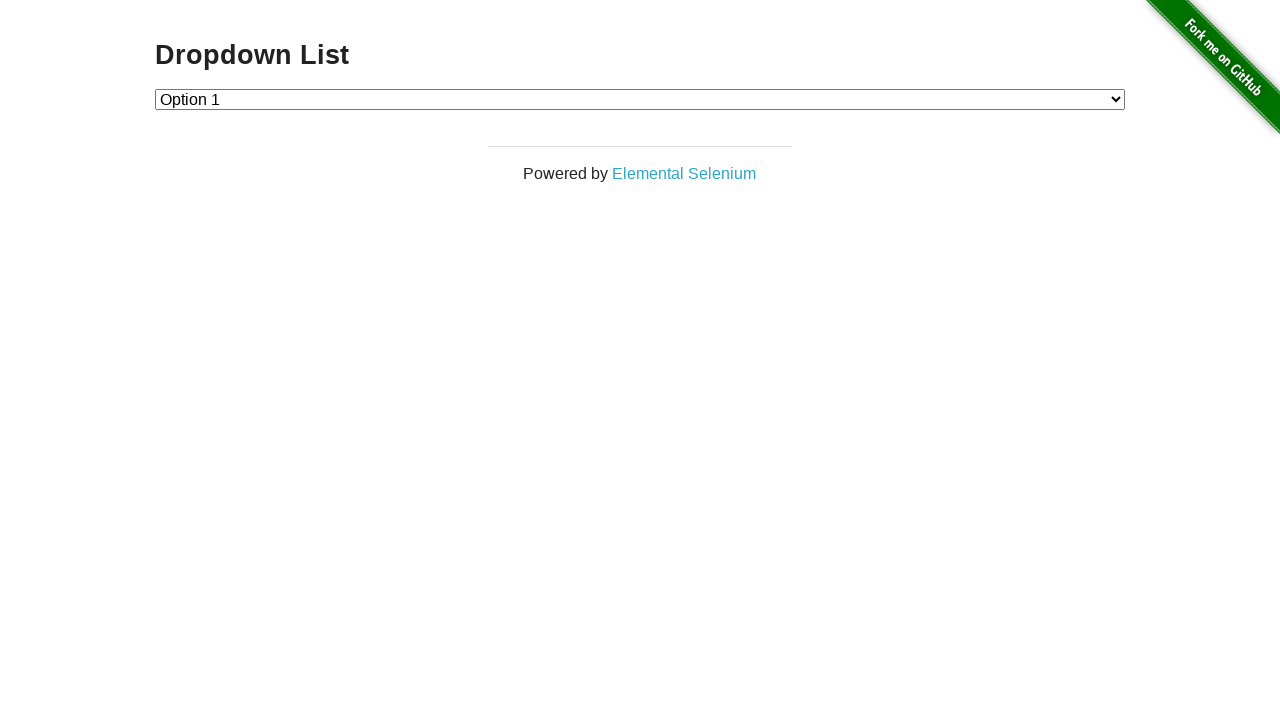

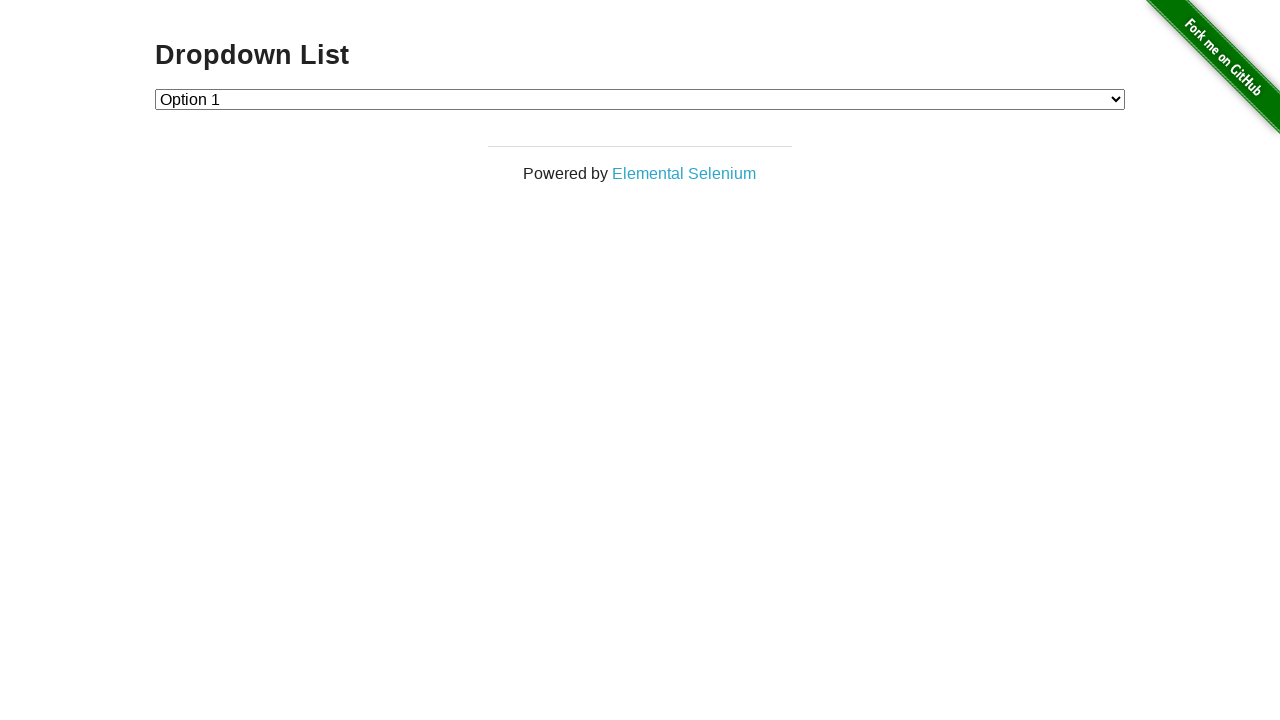